Tests a file input form by filling in first name, last name, and email fields

Starting URL: http://suninjuly.github.io/file_input.html

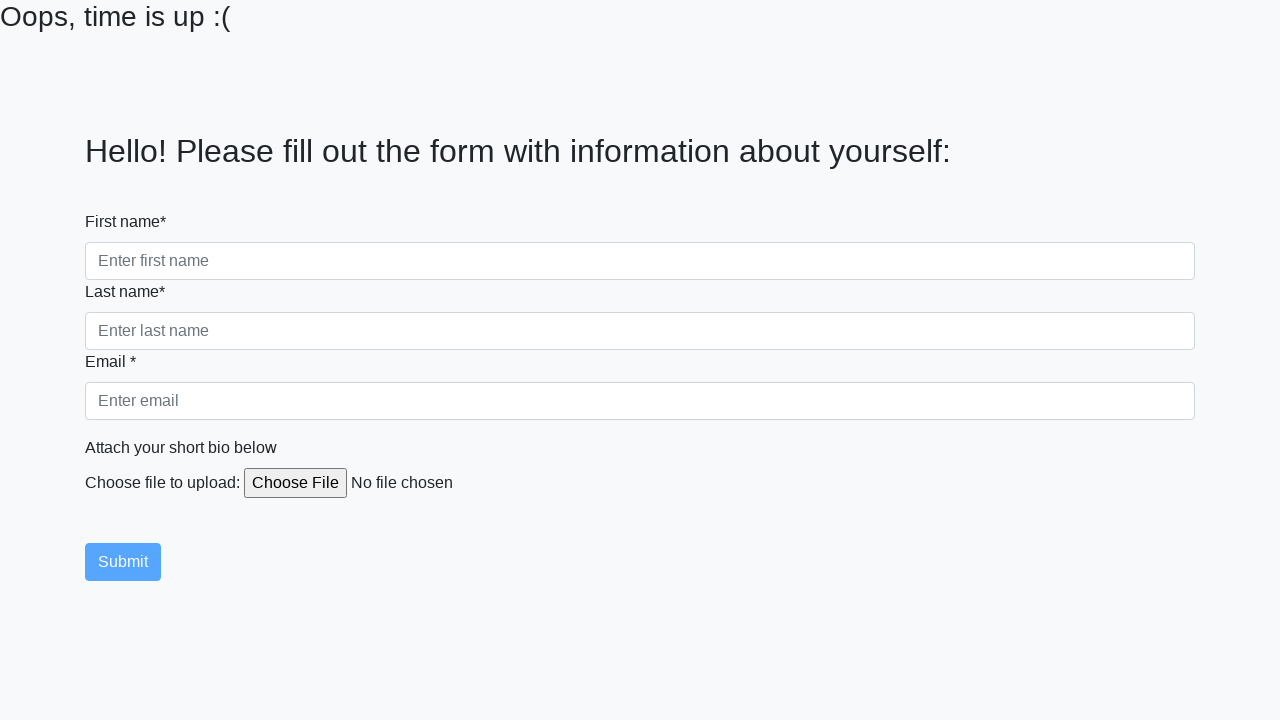

Filled first name field with 'Jennifer' on input[name='firstname']
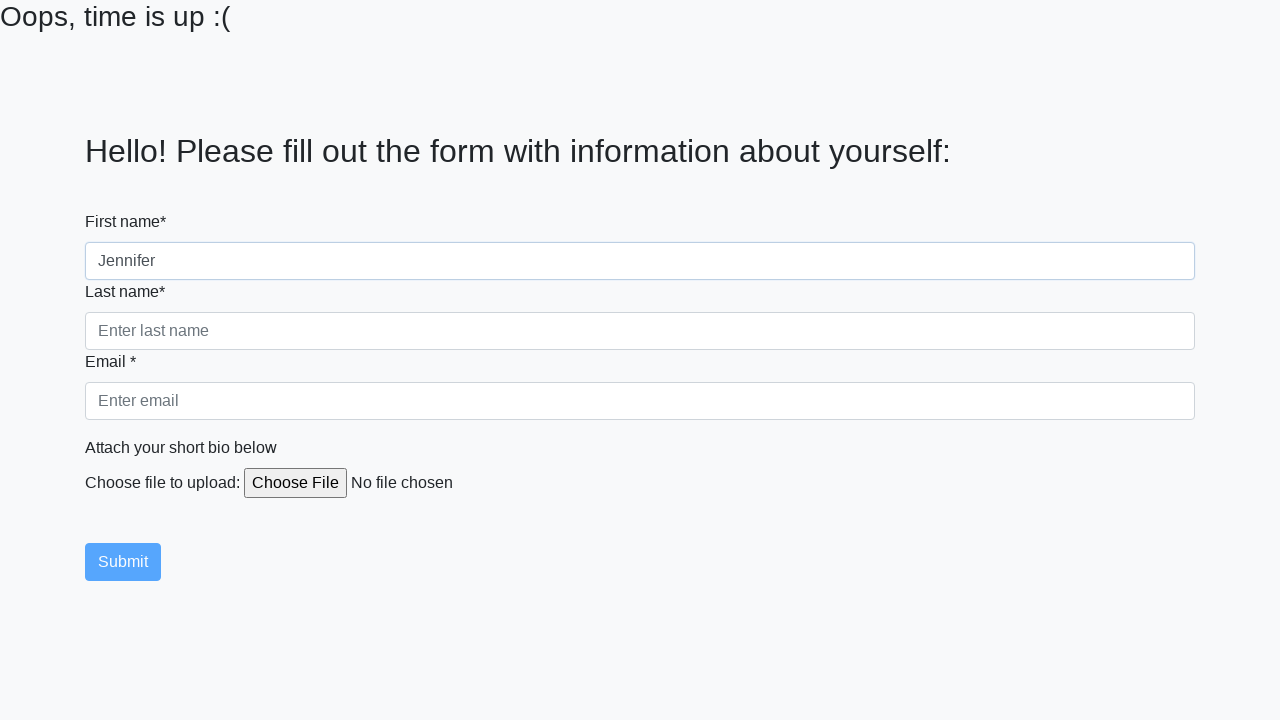

Filled last name field with 'Morrison' on input[name='lastname']
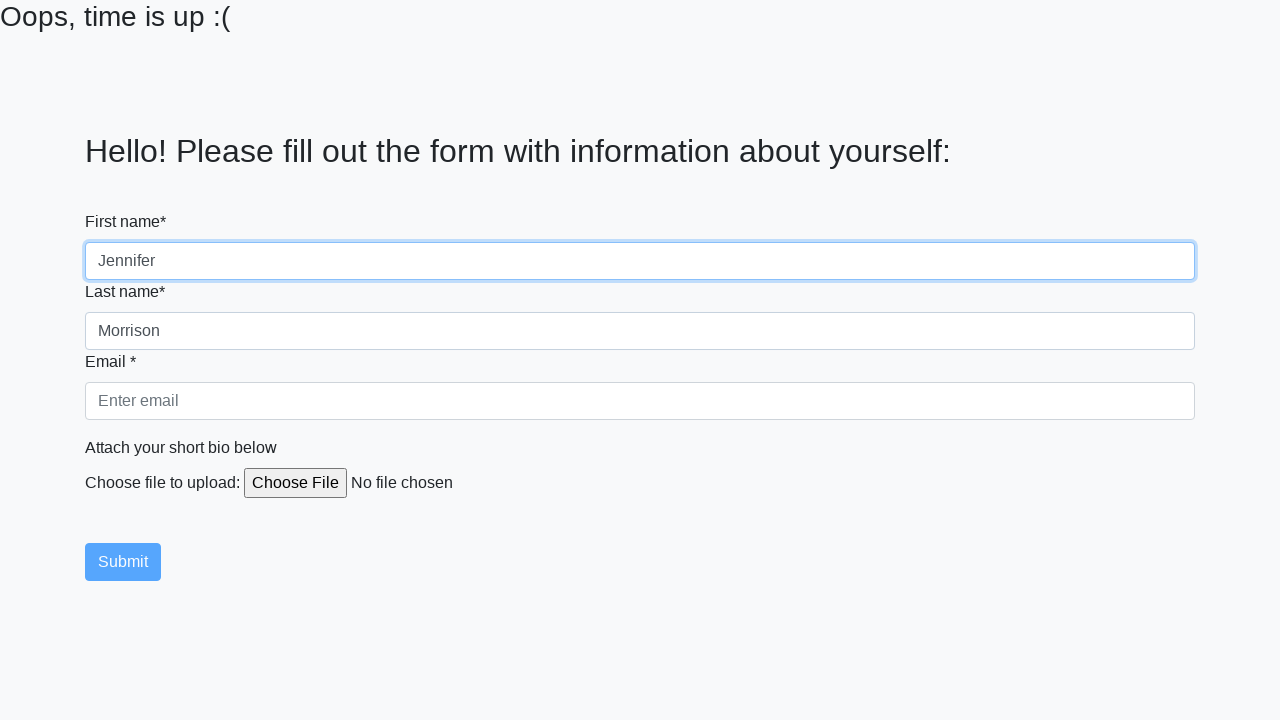

Filled email field with 'jennifer.morrison@example.com' on input[name='email']
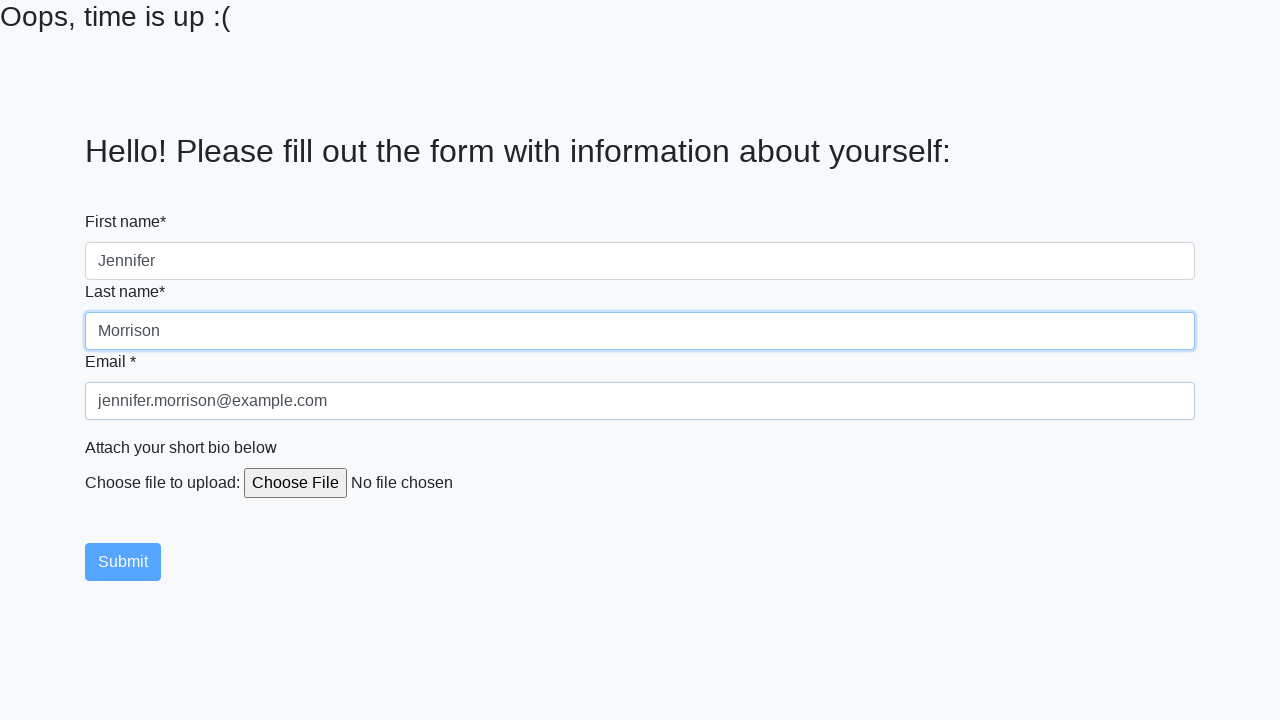

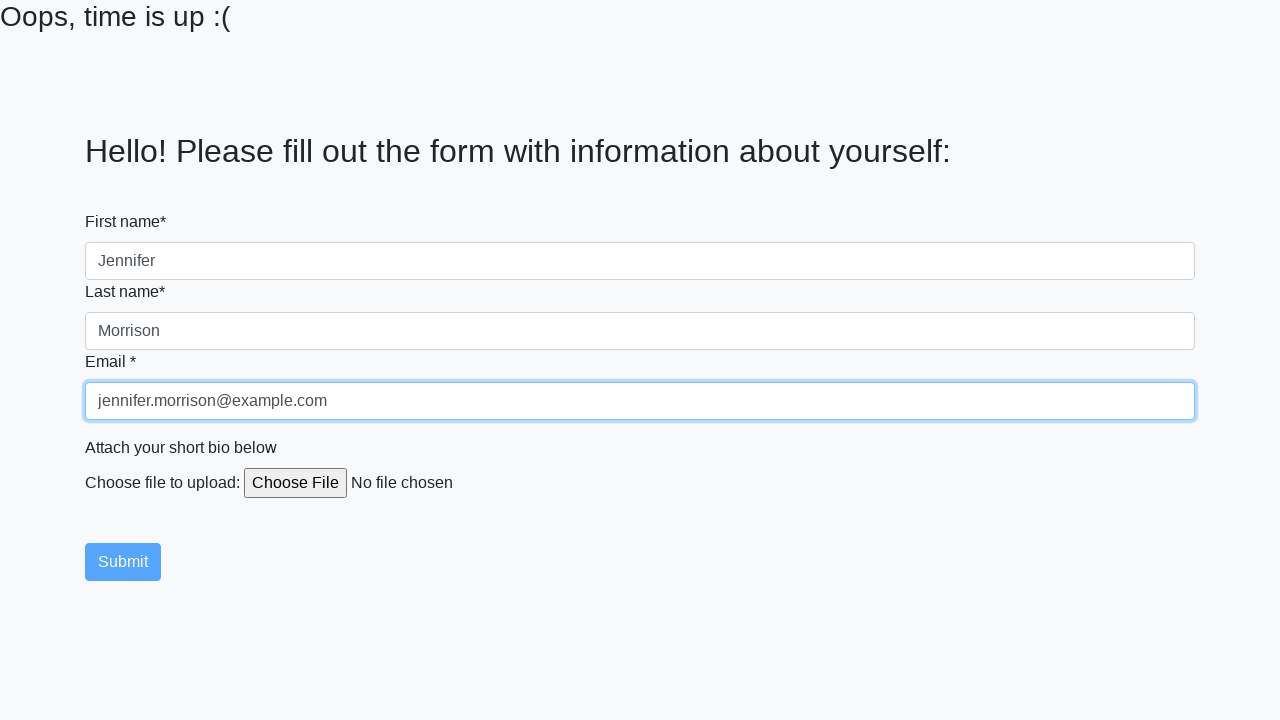